Tests file download functionality by clicking on a download link for an image file

Starting URL: https://the-internet.herokuapp.com/download

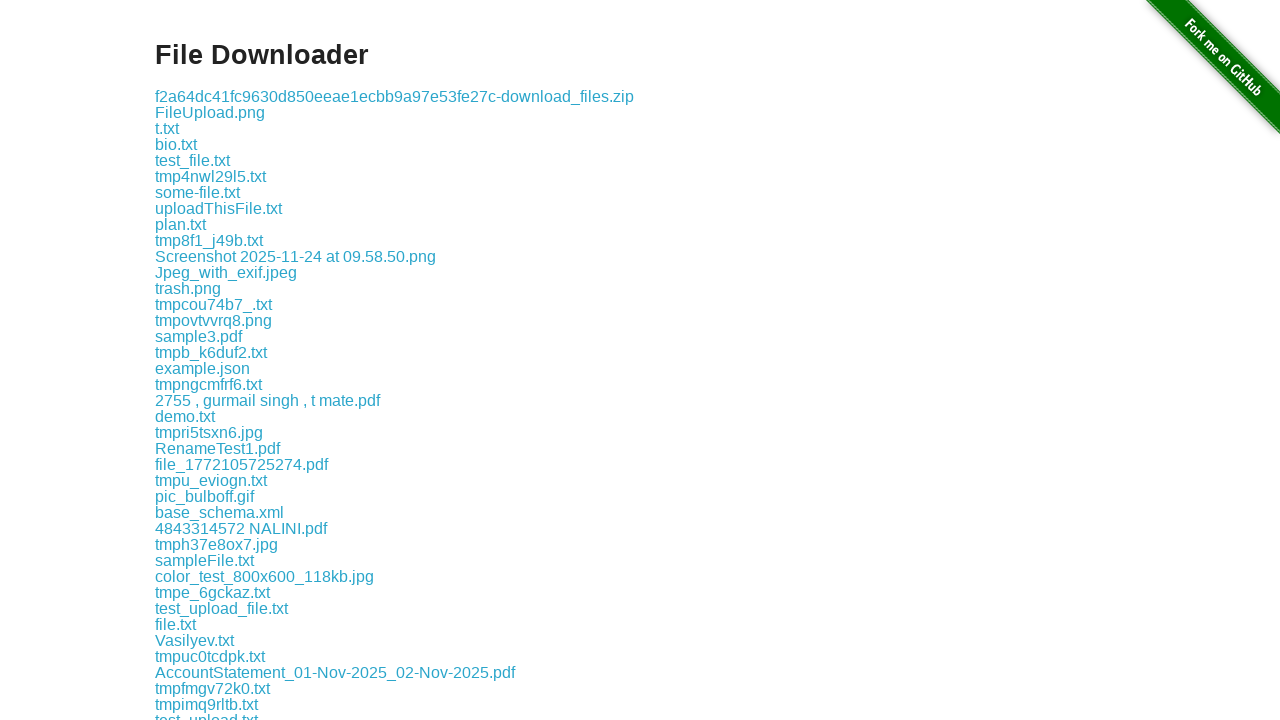

Clicked download link for webdriverIO.png image file at (214, 360) on a:has-text('webdriverIO.png')
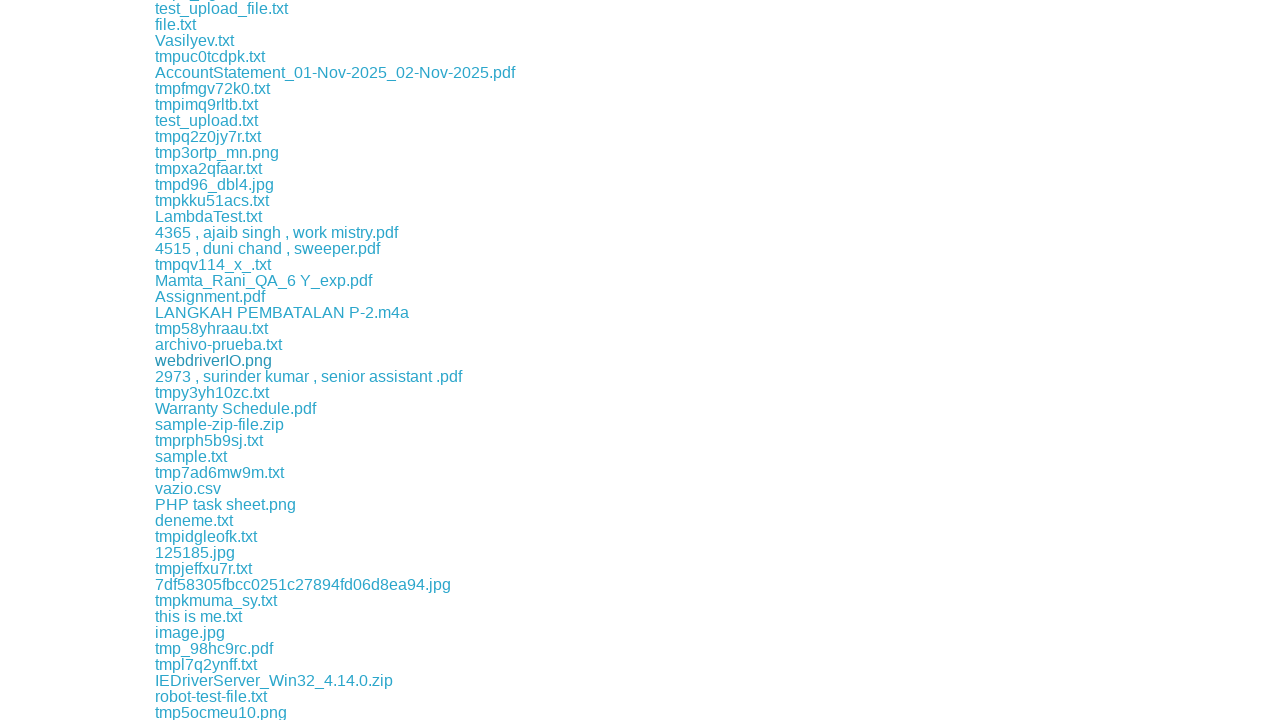

Waited 2 seconds for download to initiate
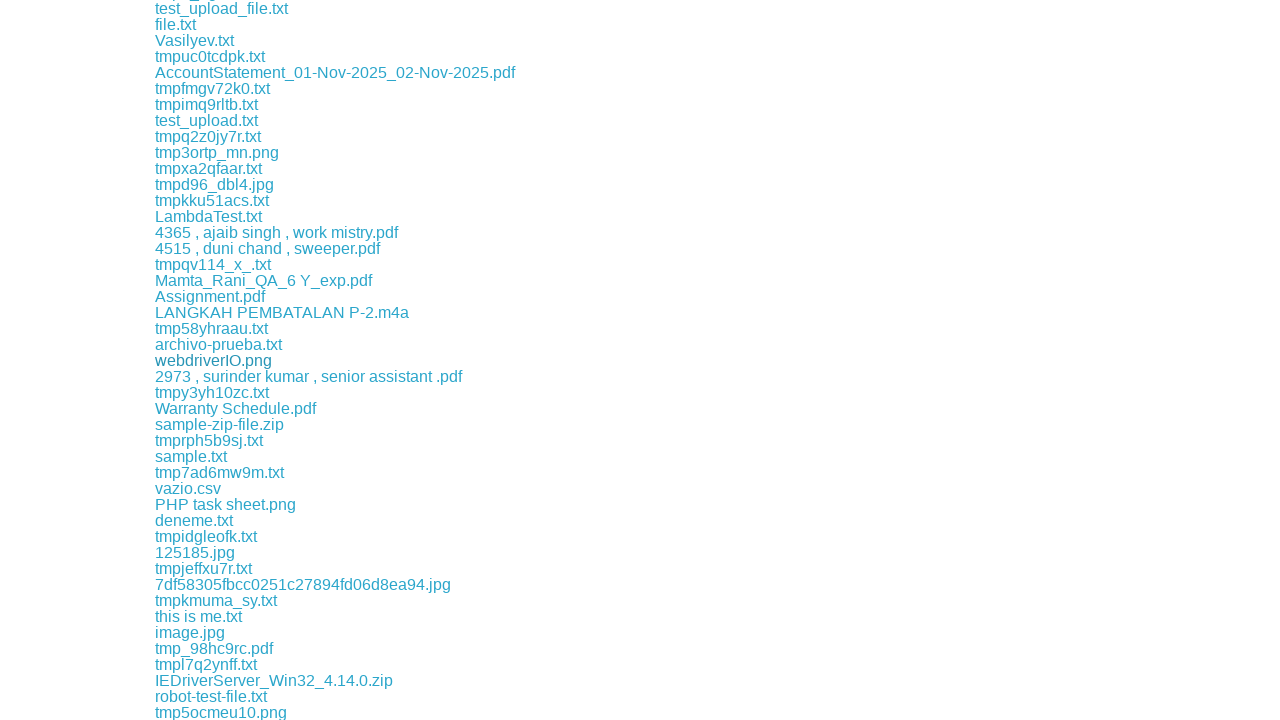

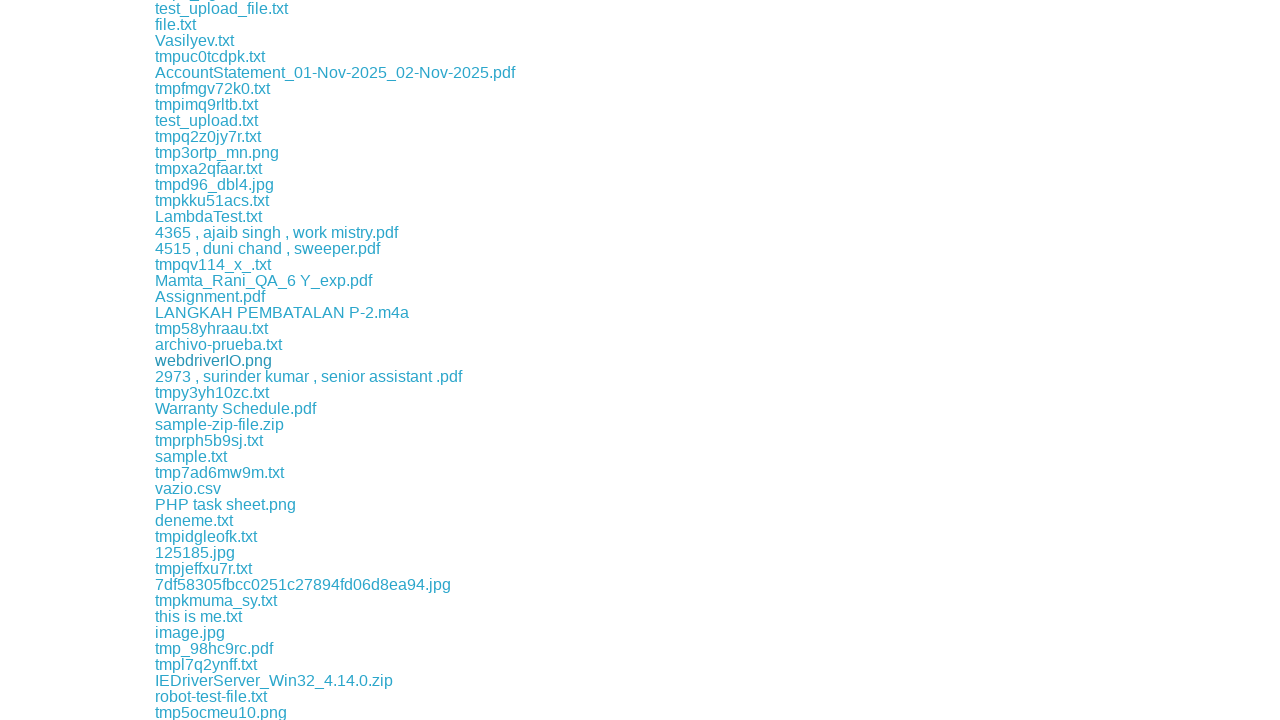